Tests form submission by clicking a dynamically calculated link text, then filling out a multi-field form with personal information (name, last name, city, country) and submitting it.

Starting URL: http://suninjuly.github.io/find_link_text

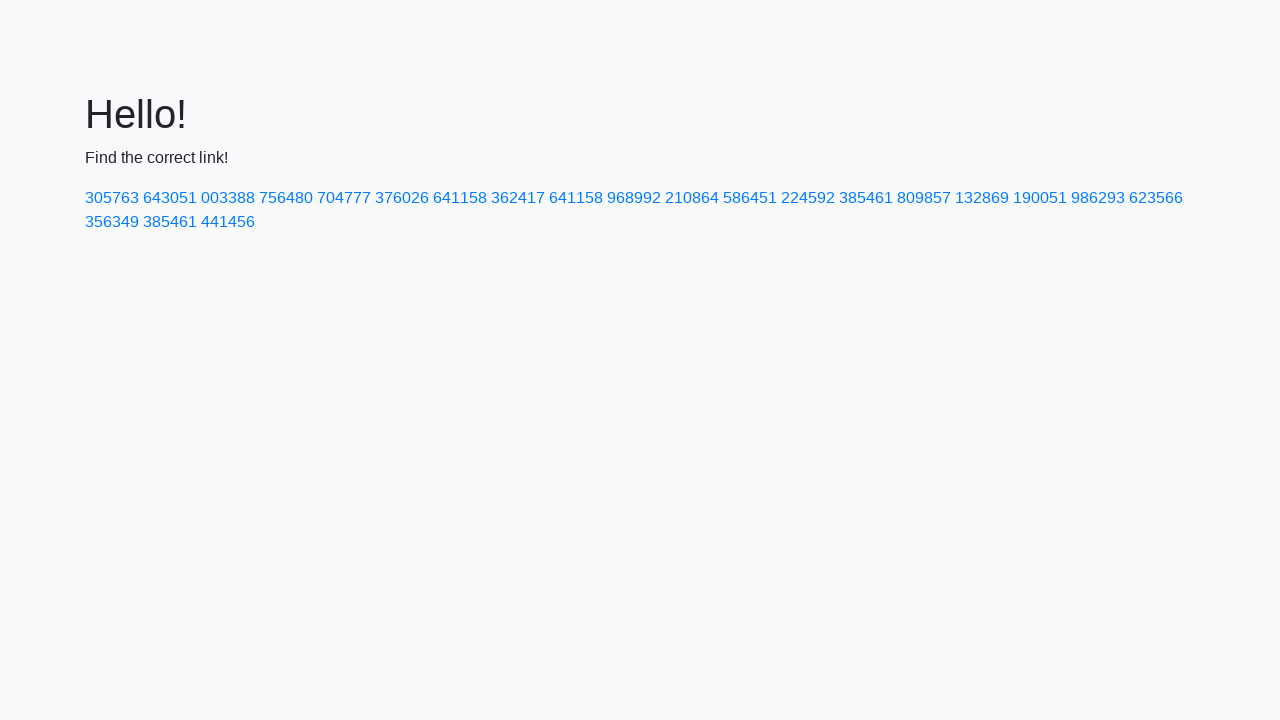

Clicked link with dynamically calculated text '224592' at (808, 198) on a:text-is('224592')
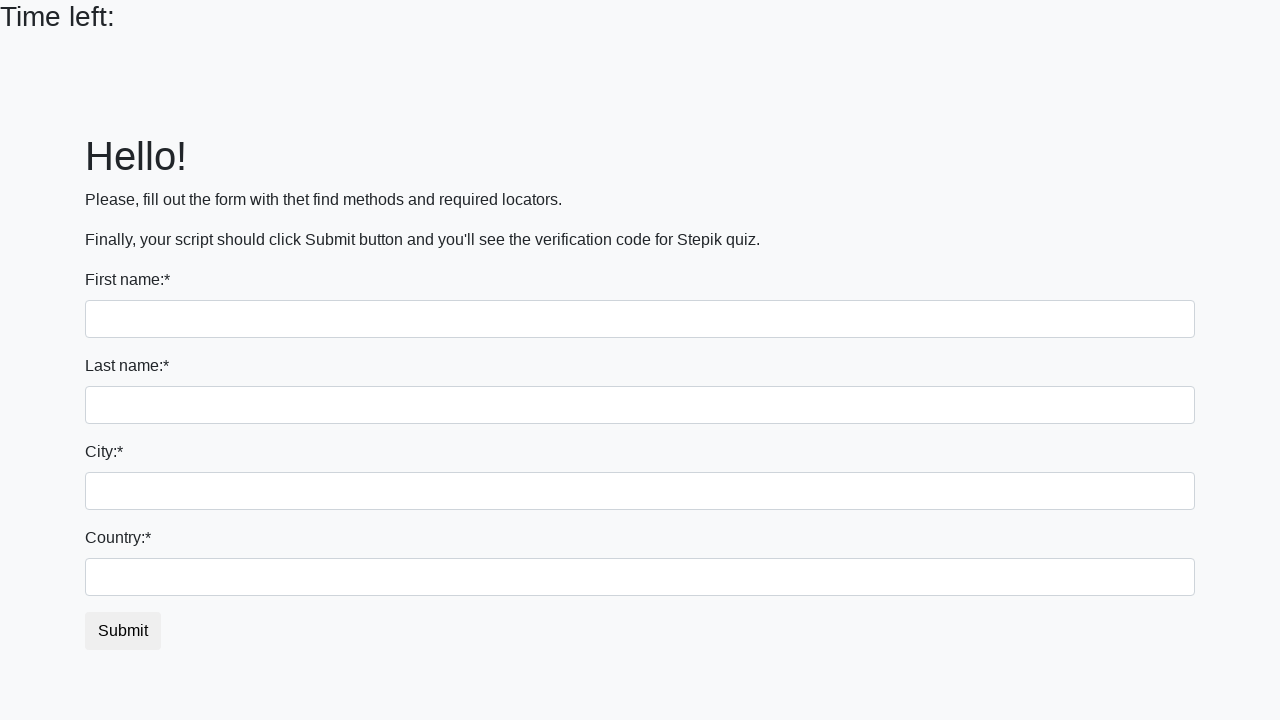

Filled first name field with 'Ivan' on input
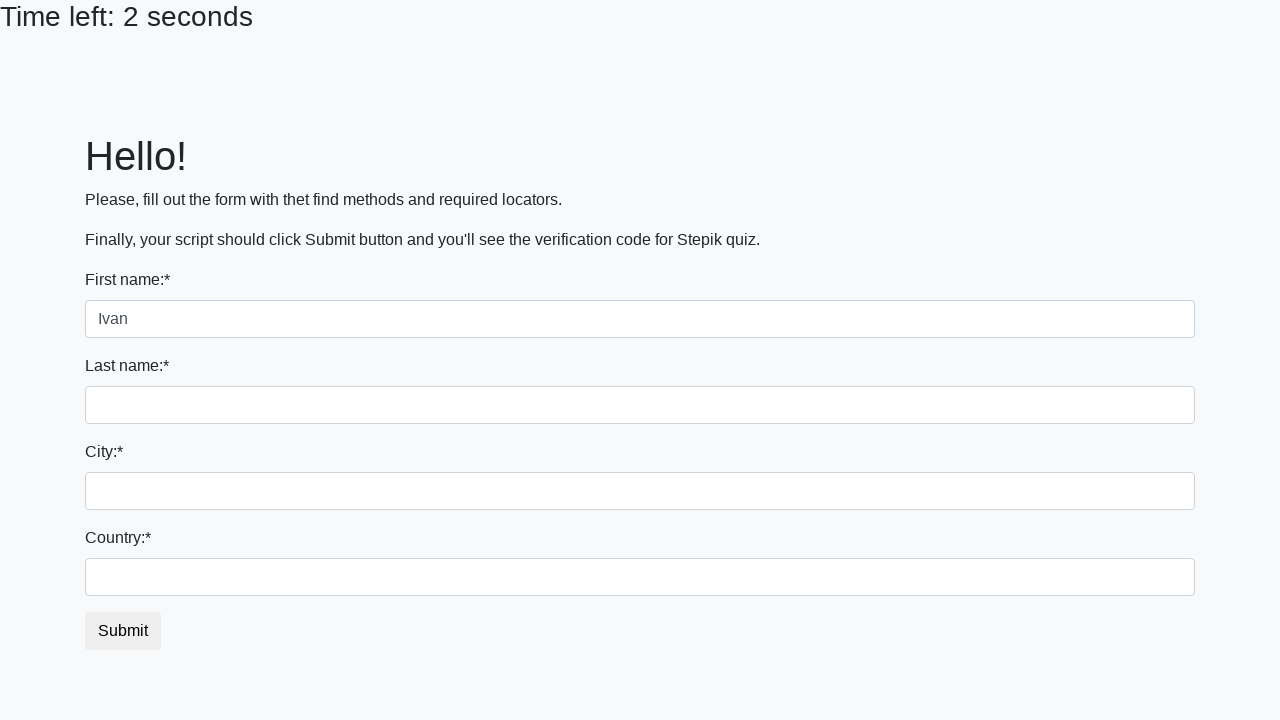

Filled last name field with 'Petrov' on input[name='last_name']
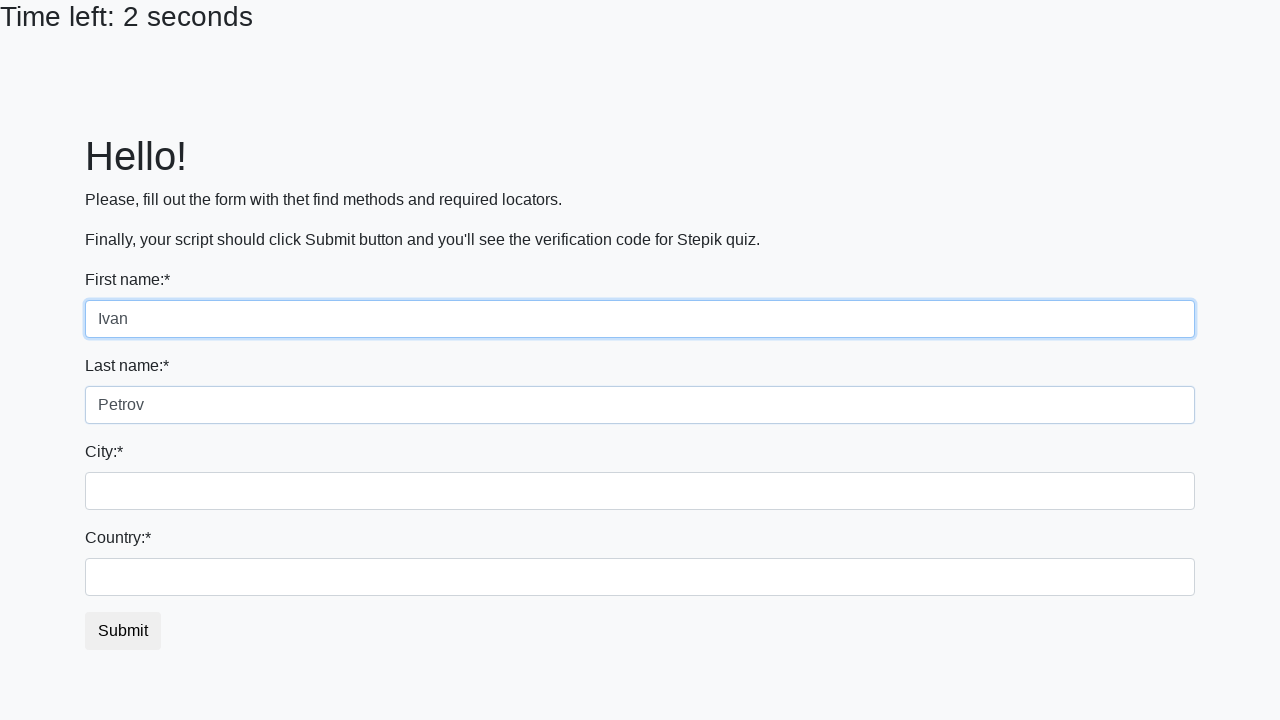

Filled city field with 'Smolensk' on .form-control.city
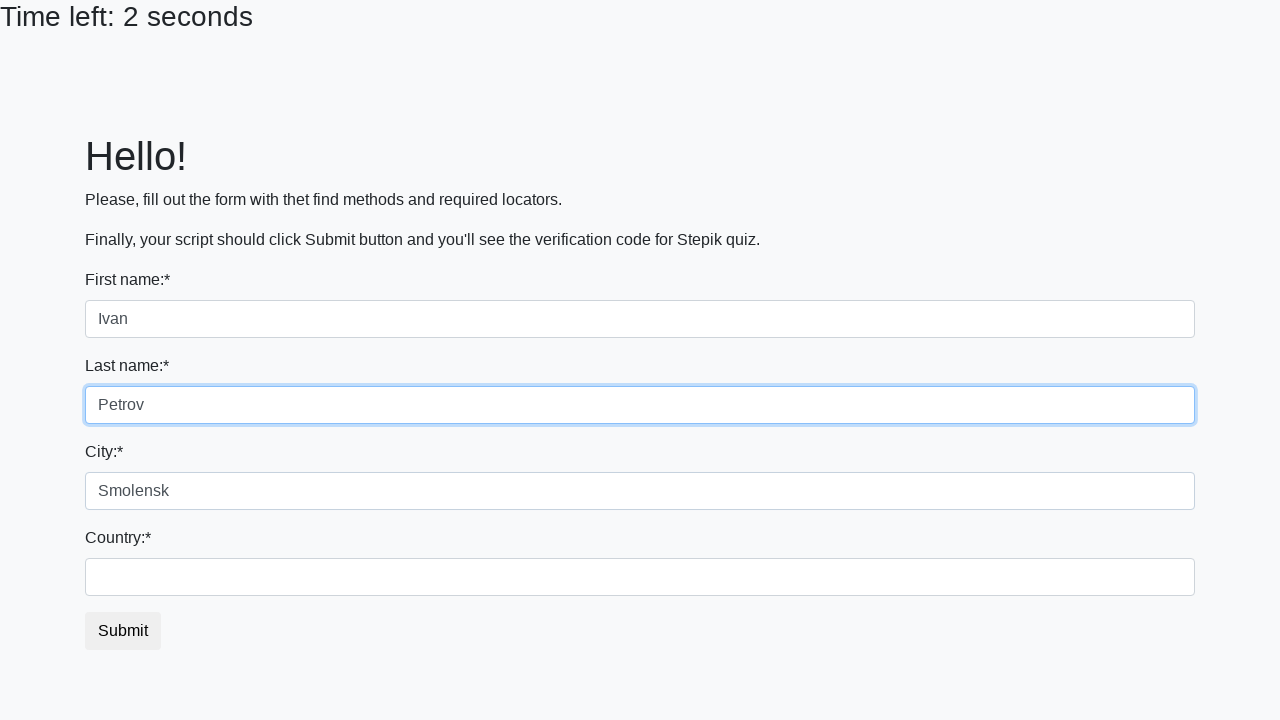

Filled country field with 'Russia' on #country
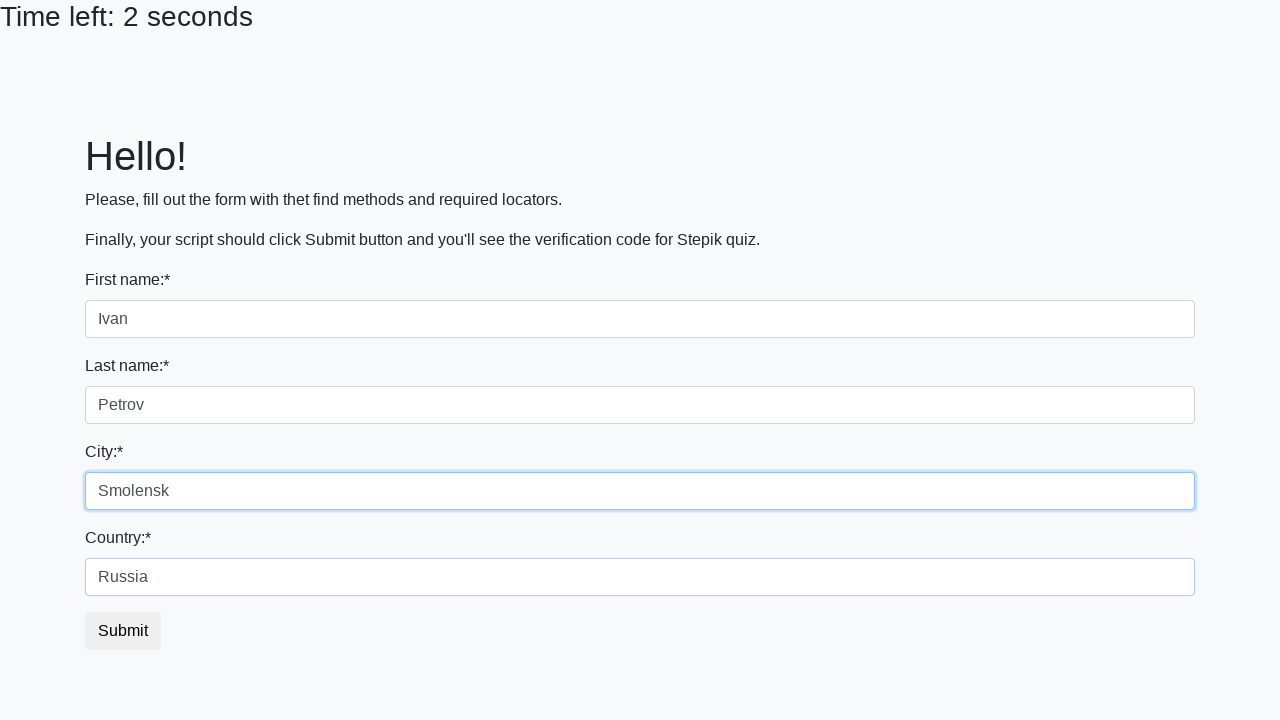

Clicked submit button to submit form at (123, 631) on button.btn
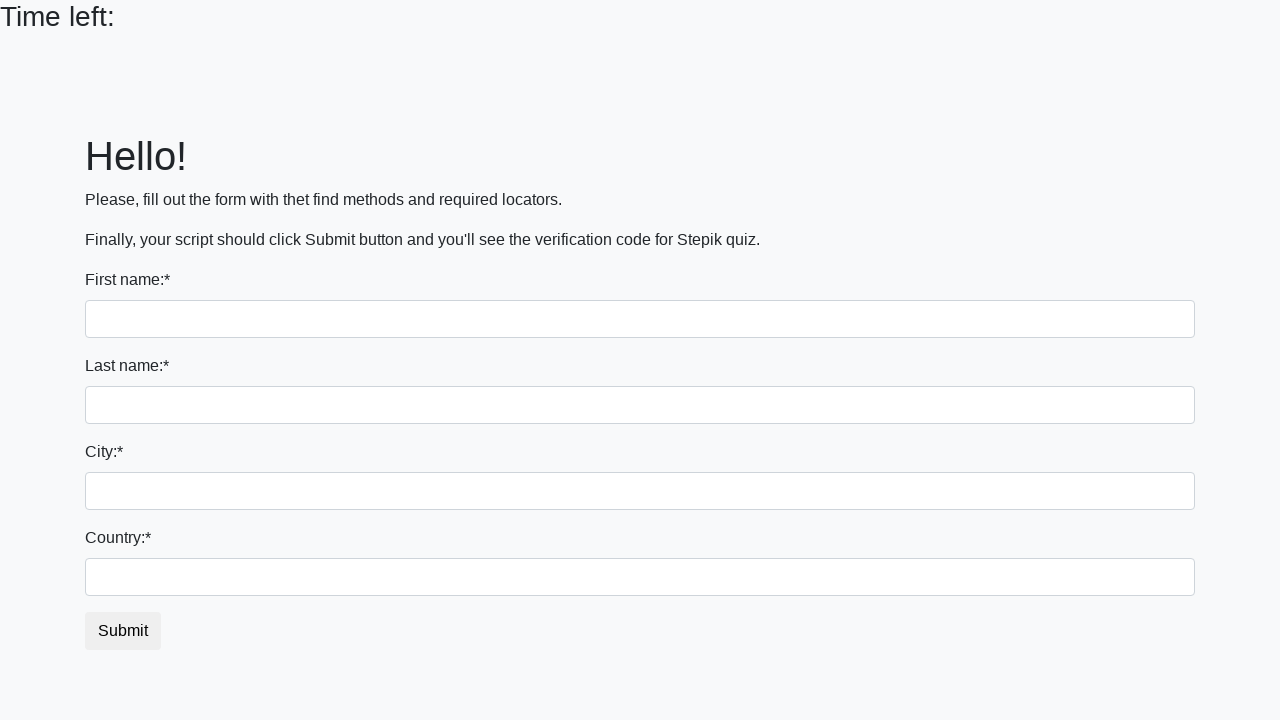

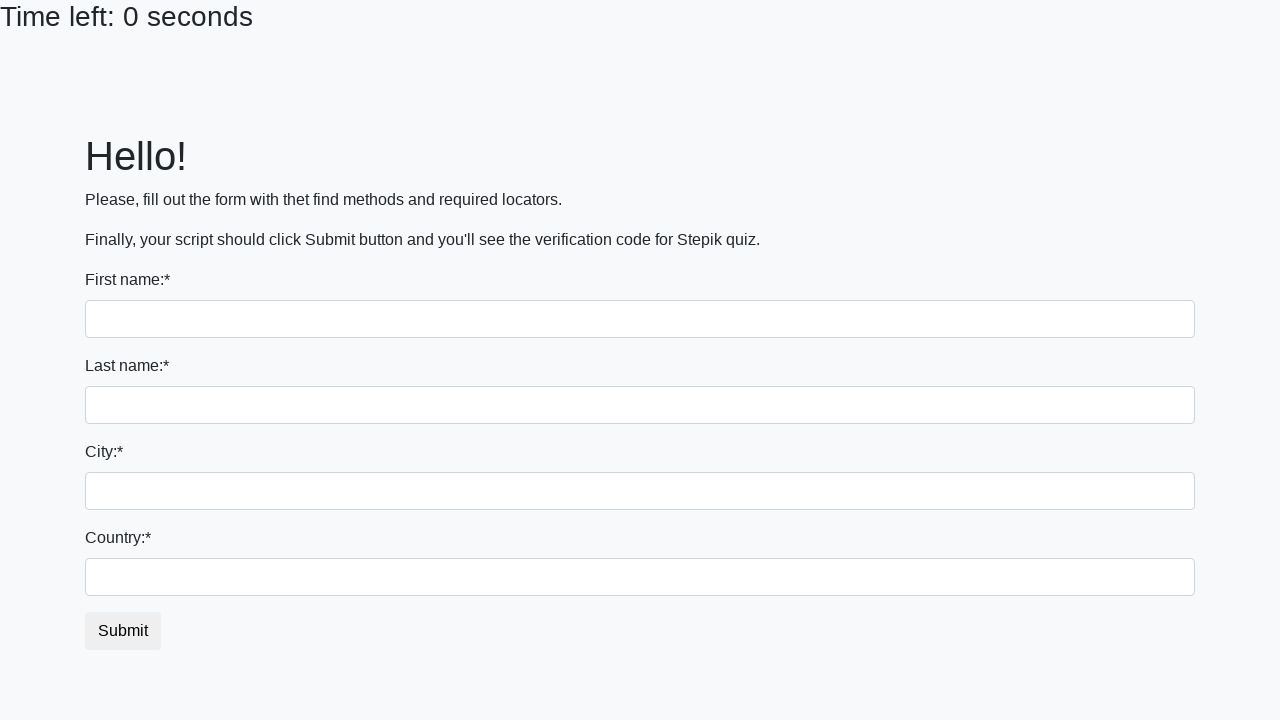